Tests modal popup handling by clicking a launcher button to open a modal dialog, filling in form fields within the modal, and submitting the form to verify the success message.

Starting URL: https://training-support.net/webelements/popups

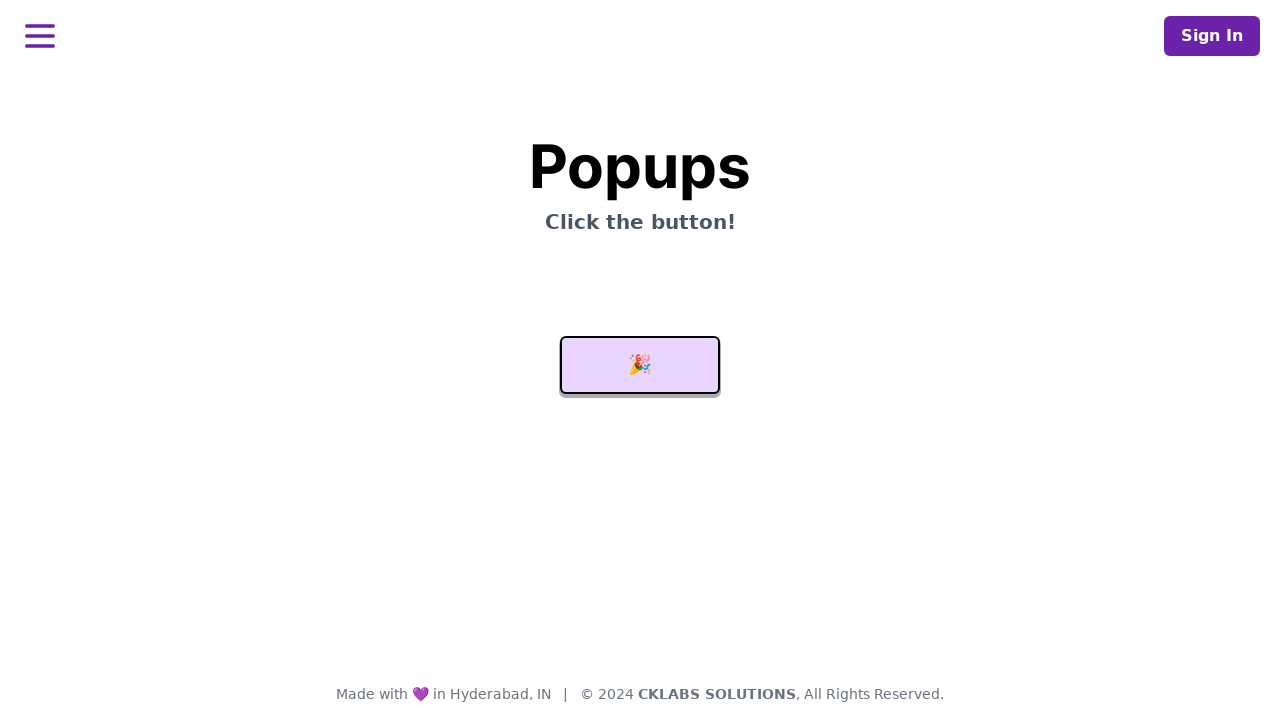

Clicked launcher button to open modal popup at (640, 365) on #launcher
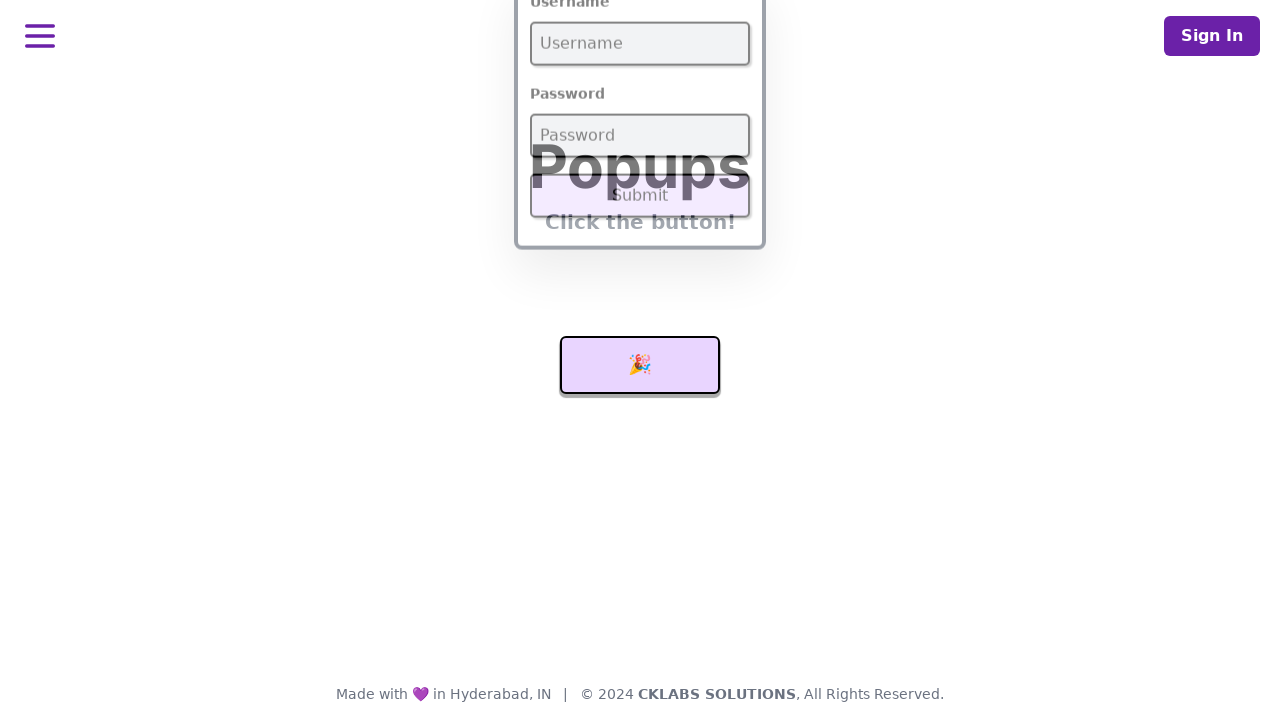

Modal popup appeared with username field visible
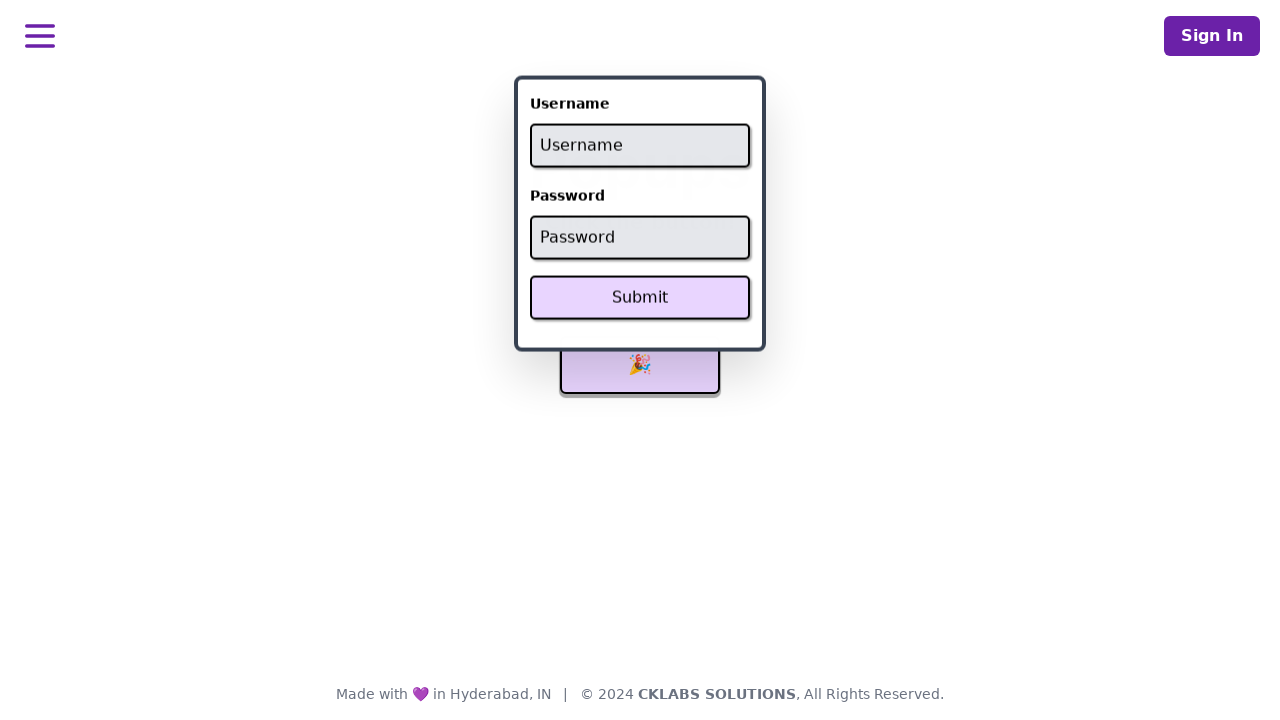

Filled username field with 'admin' on #username
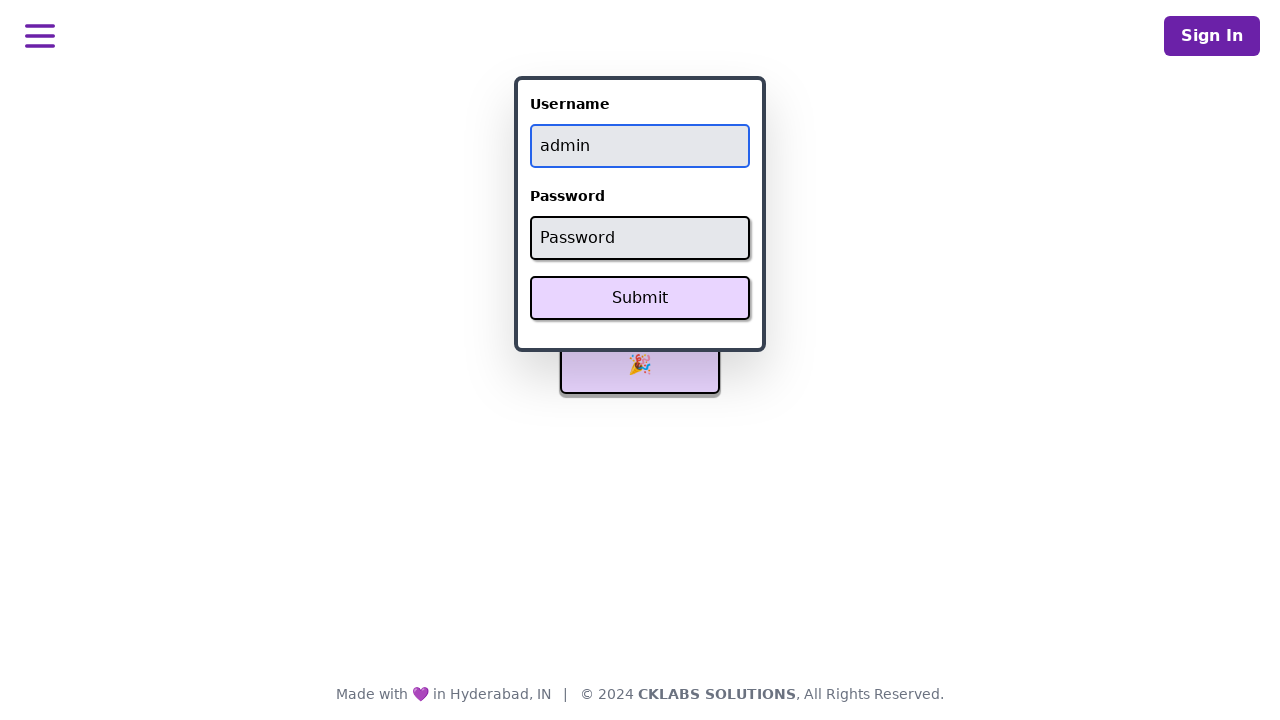

Filled password field with 'password' on #password
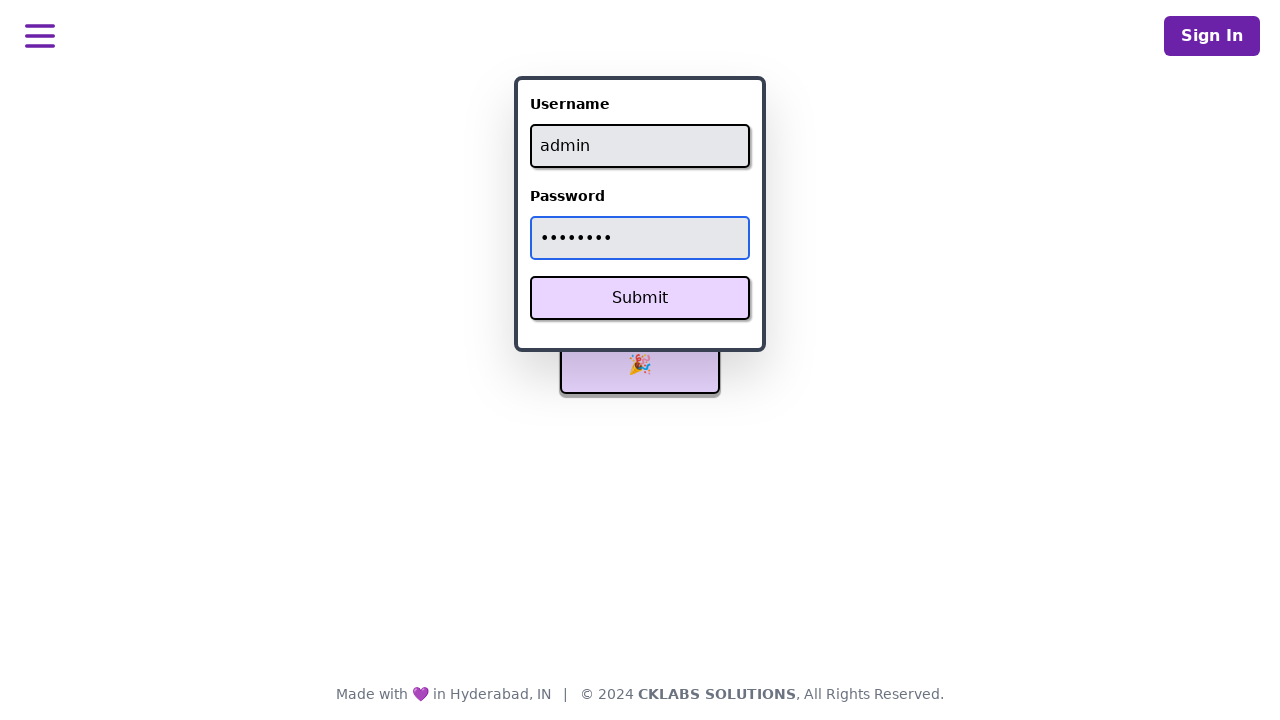

Clicked Submit button in modal form at (640, 298) on xpath=//button[text()='Submit']
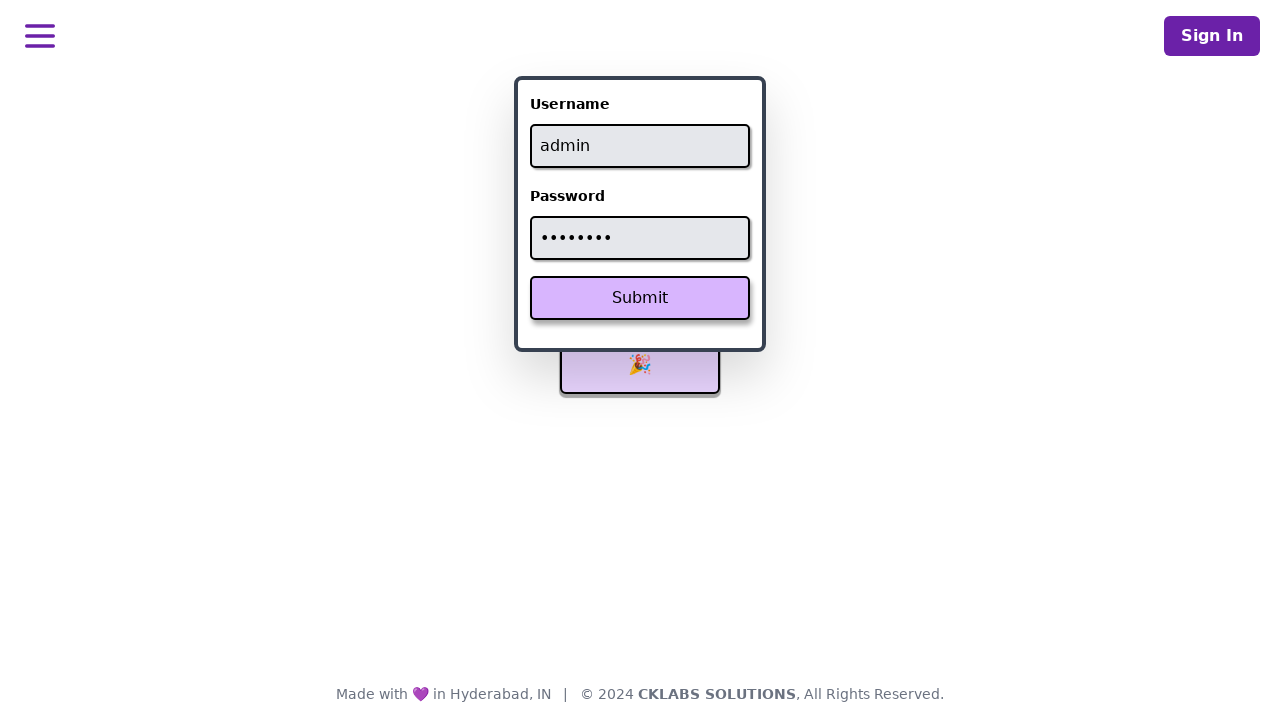

Success message appeared after form submission
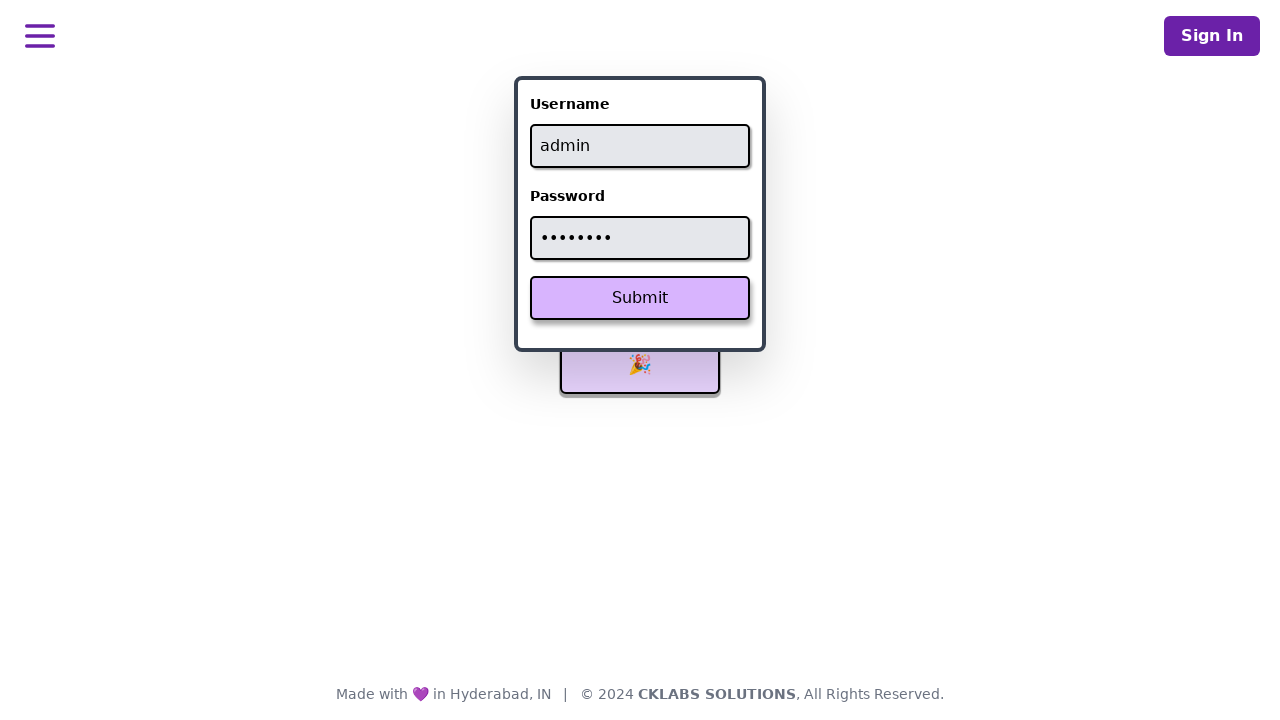

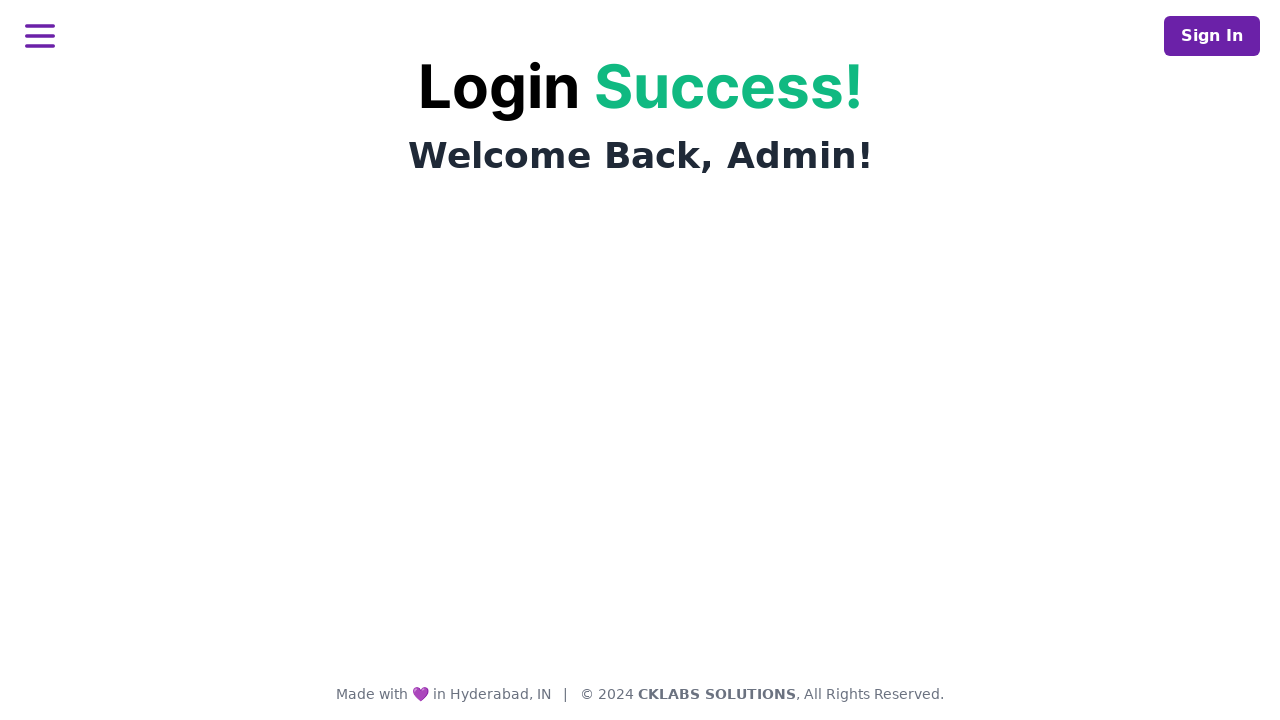